Tests adding specific grocery items (Cucumber, Brocolli, Beetroot, Tomato) to a shopping cart on an e-commerce practice site by iterating through products and clicking the add to cart button for matching items.

Starting URL: https://rahulshettyacademy.com/seleniumPractise/

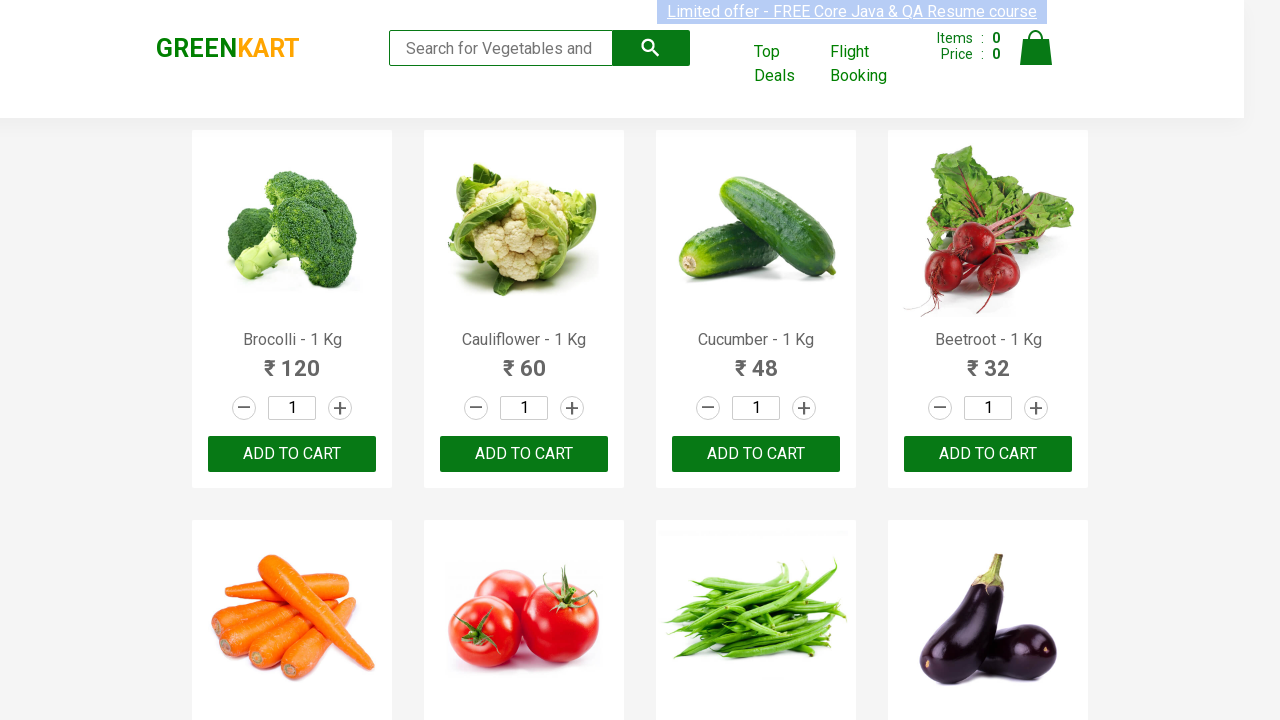

Waited for product names to load on the Greenkart page
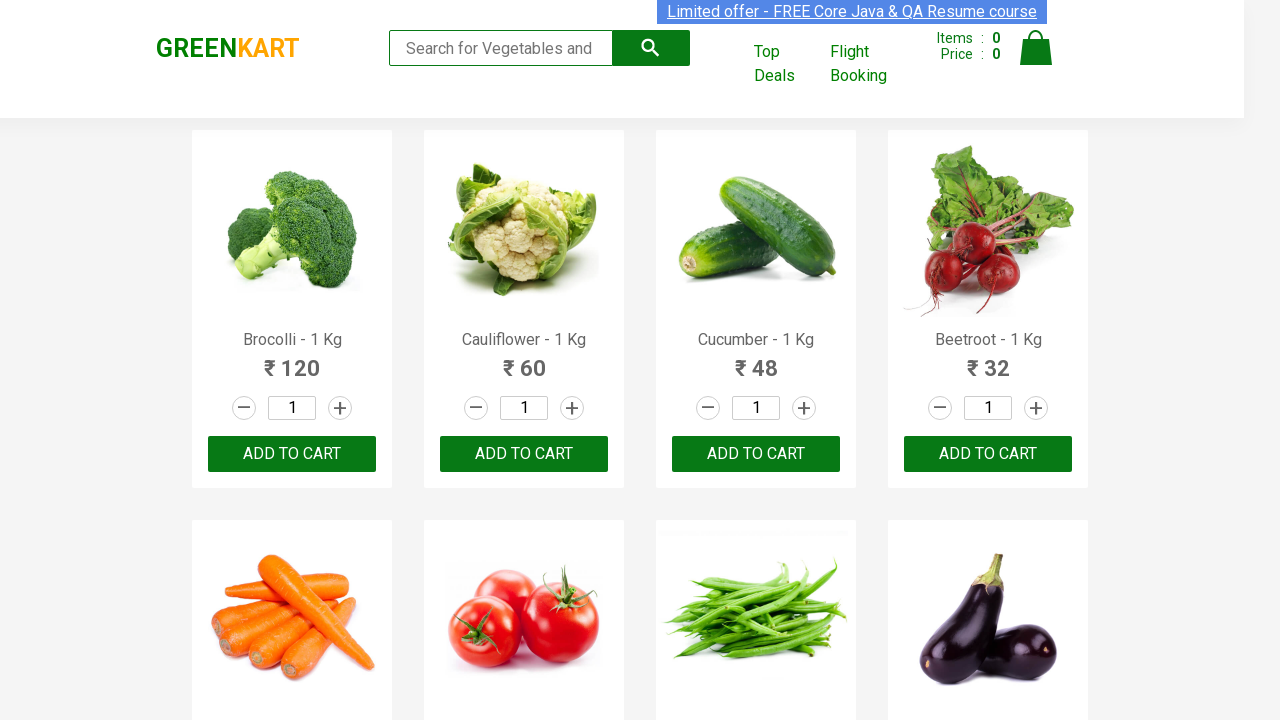

Retrieved all product name elements from the page
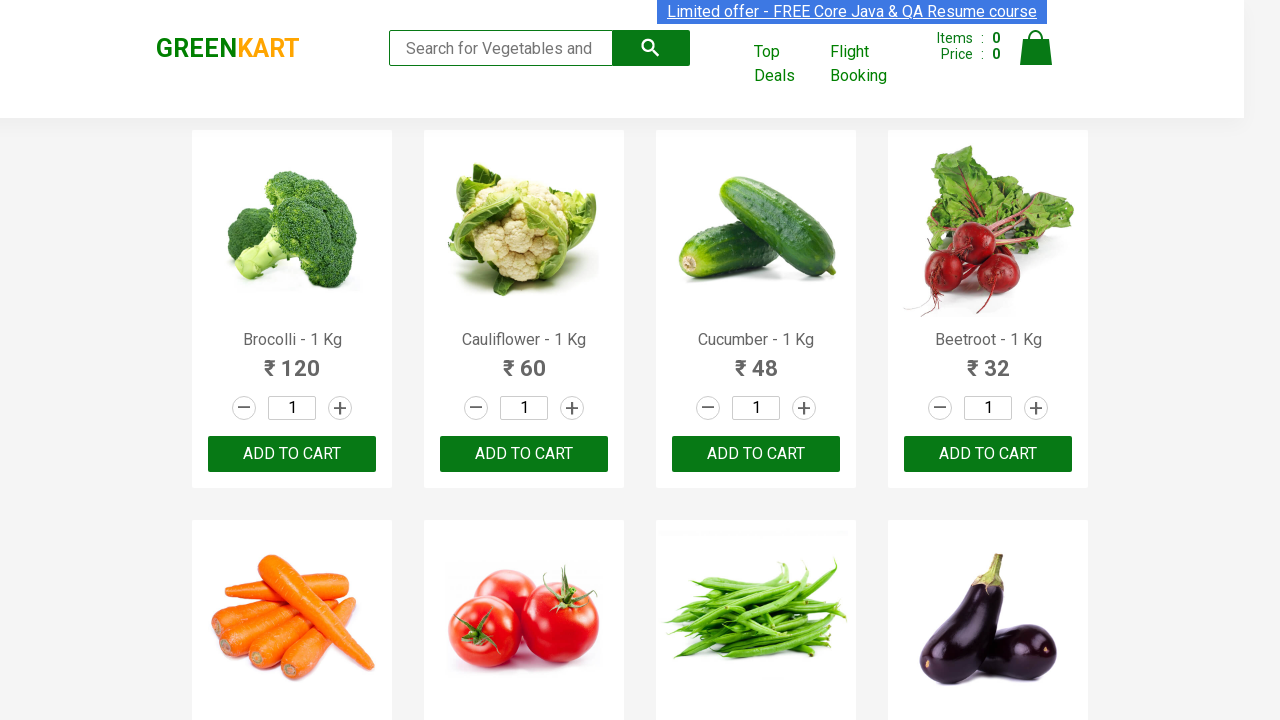

Retrieved product name: Brocolli - 1 Kg
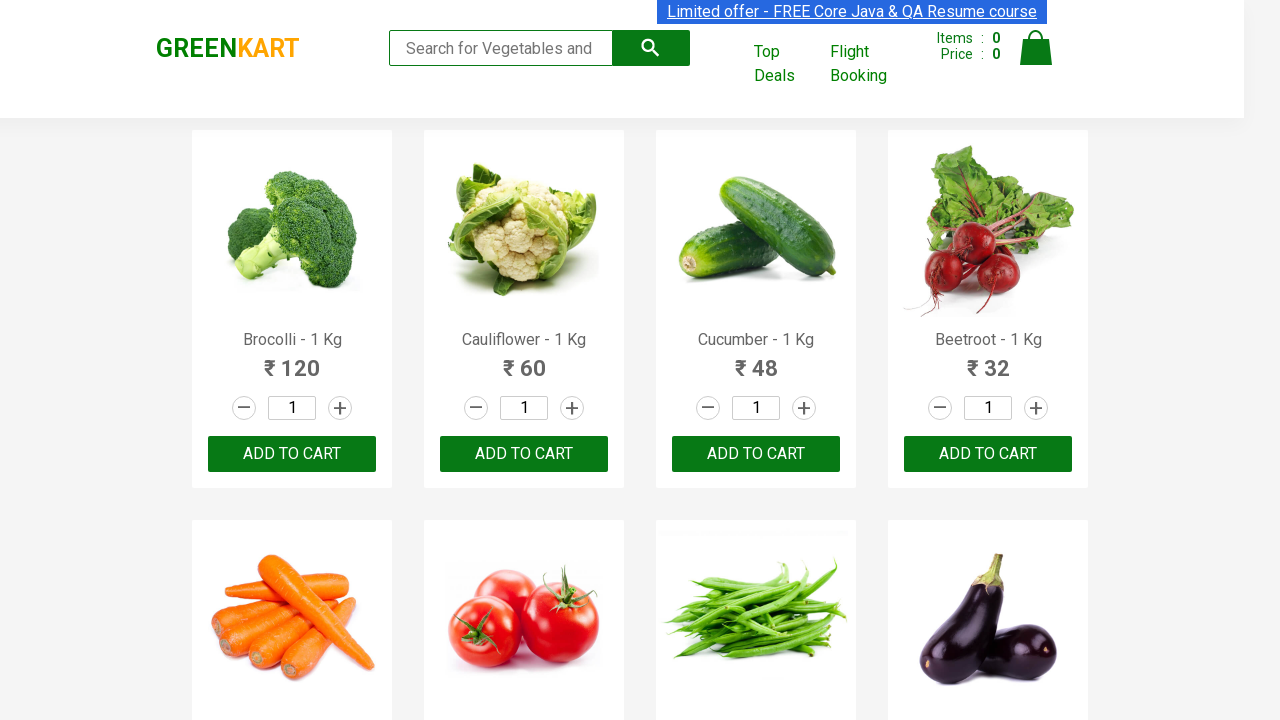

Clicked 'Add to Cart' for Brocolli at (292, 454) on xpath=//div[@class='product-action']/button >> nth=0
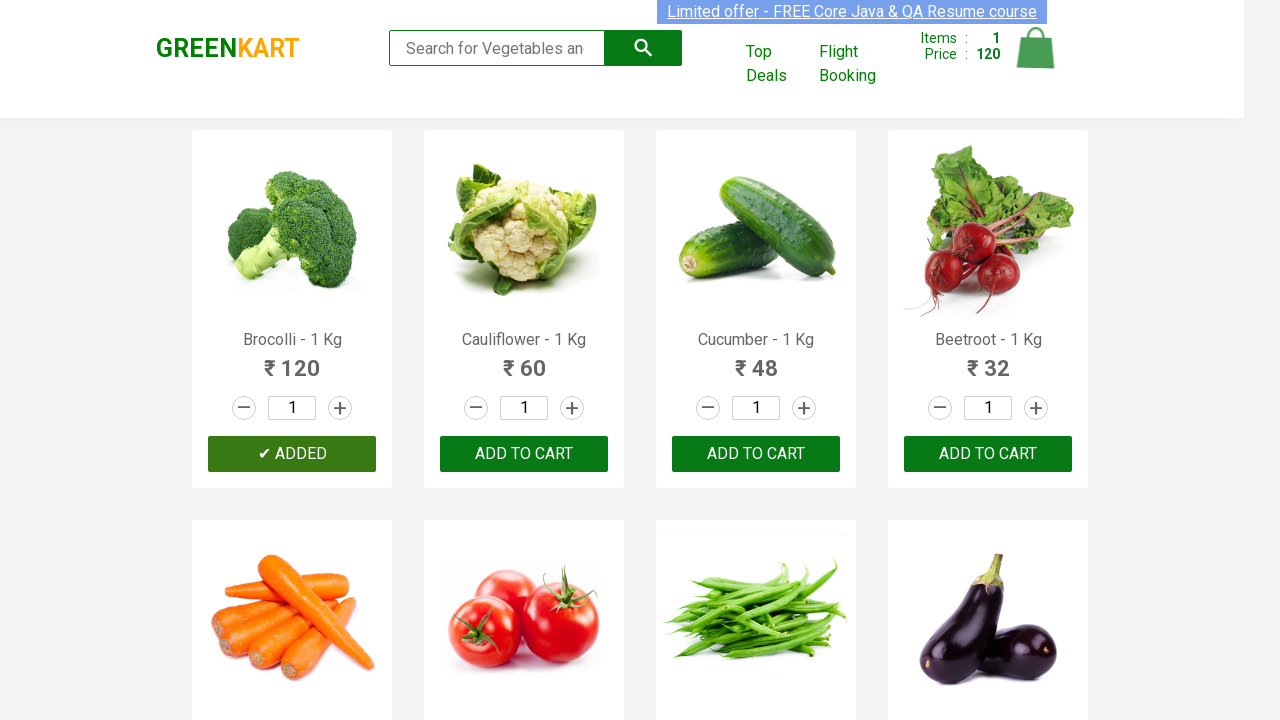

Retrieved product name: Cauliflower - 1 Kg
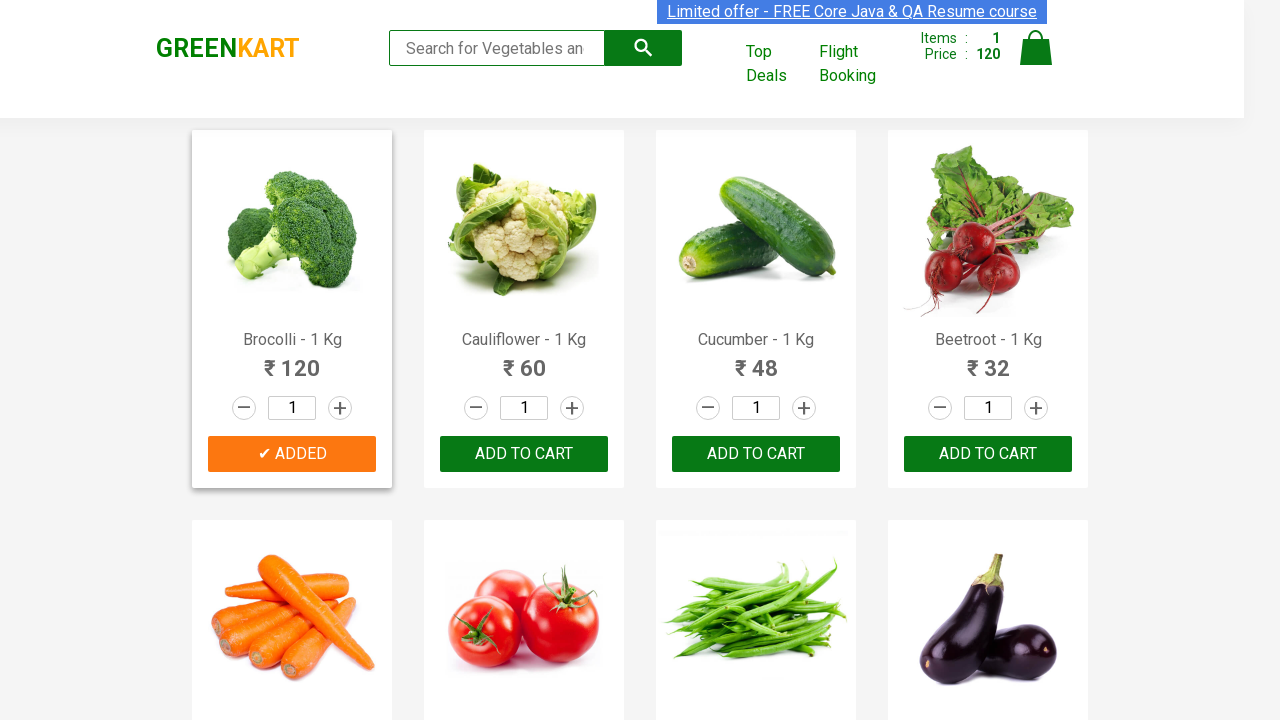

Retrieved product name: Cucumber - 1 Kg
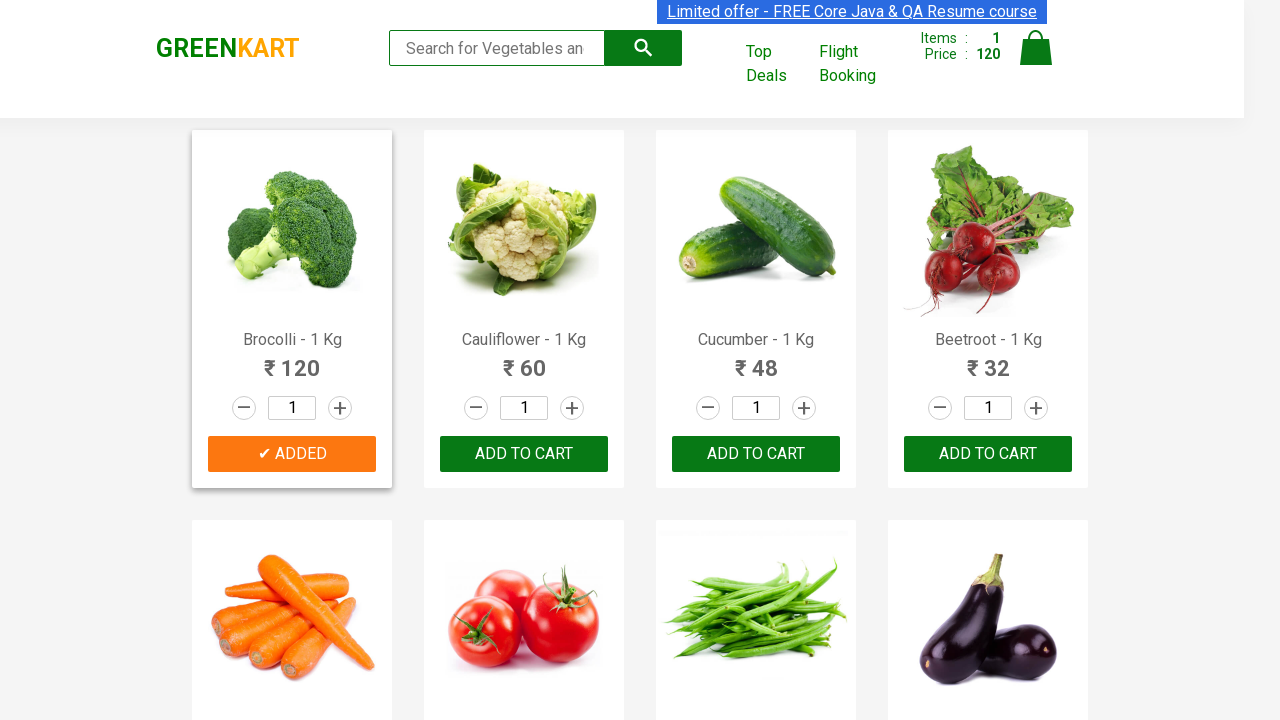

Clicked 'Add to Cart' for Cucumber at (756, 454) on xpath=//div[@class='product-action']/button >> nth=2
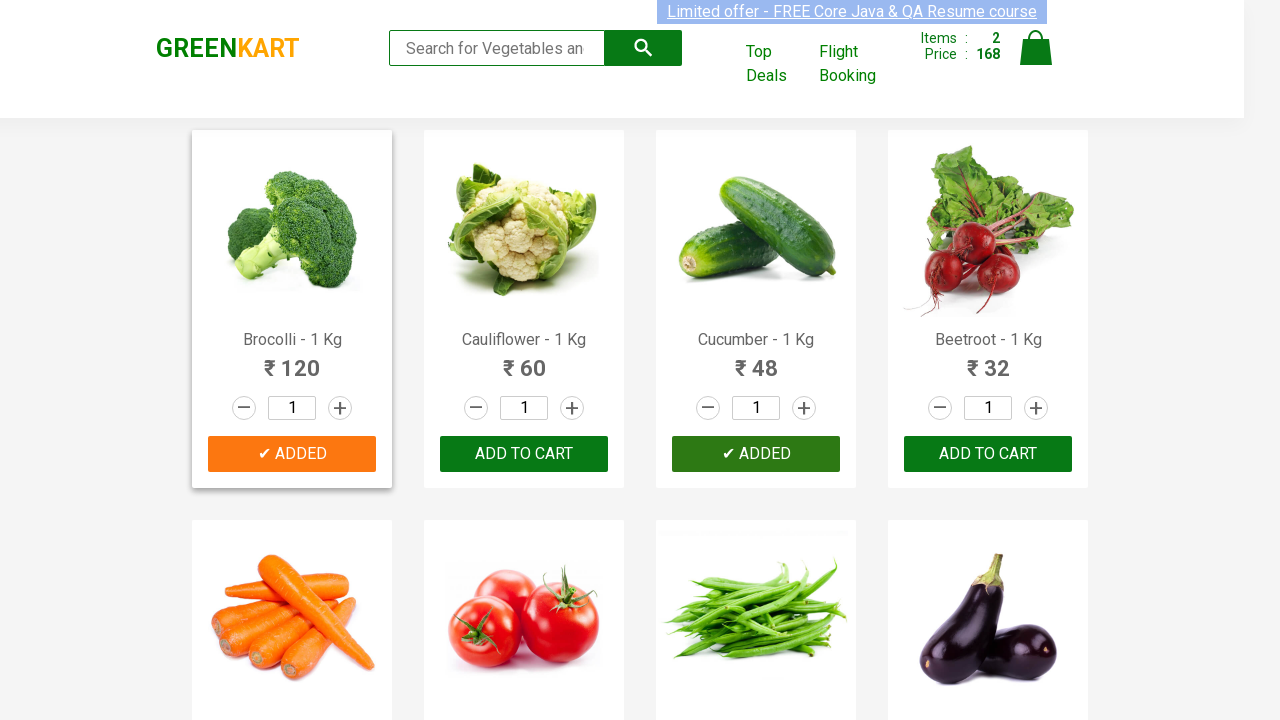

Retrieved product name: Beetroot - 1 Kg
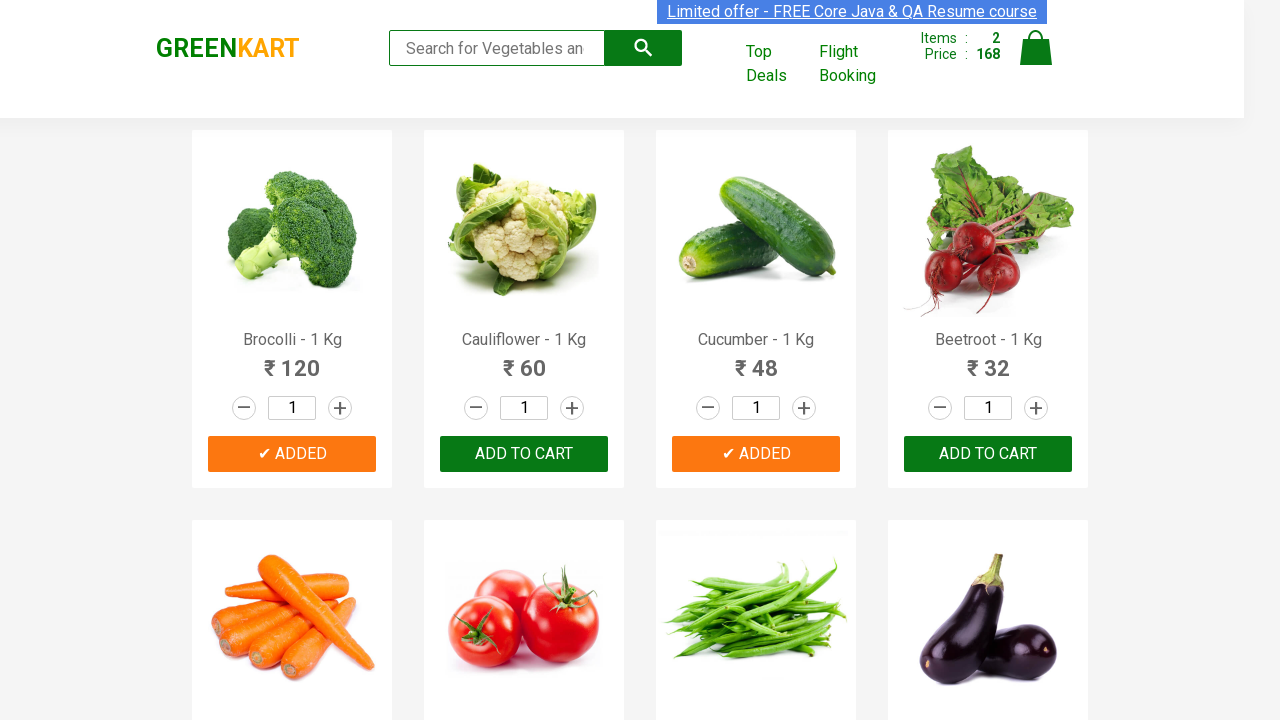

Clicked 'Add to Cart' for Beetroot at (988, 454) on xpath=//div[@class='product-action']/button >> nth=3
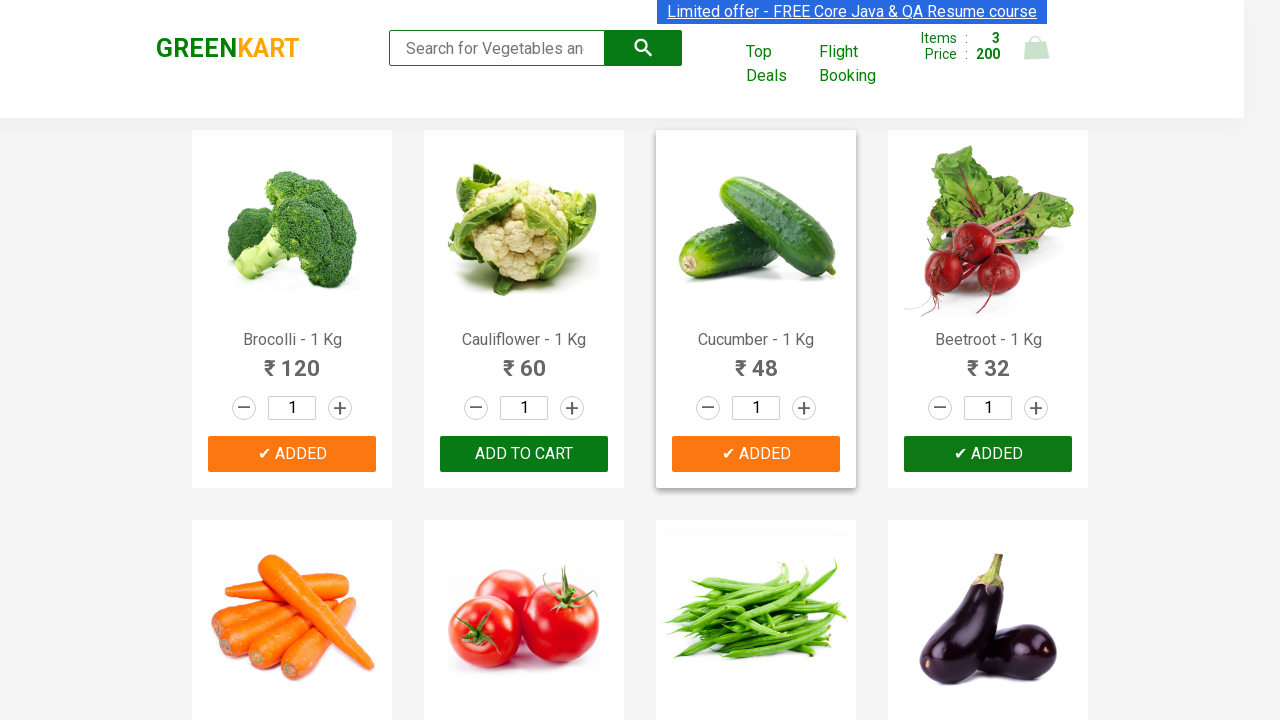

Retrieved product name: Carrot - 1 Kg
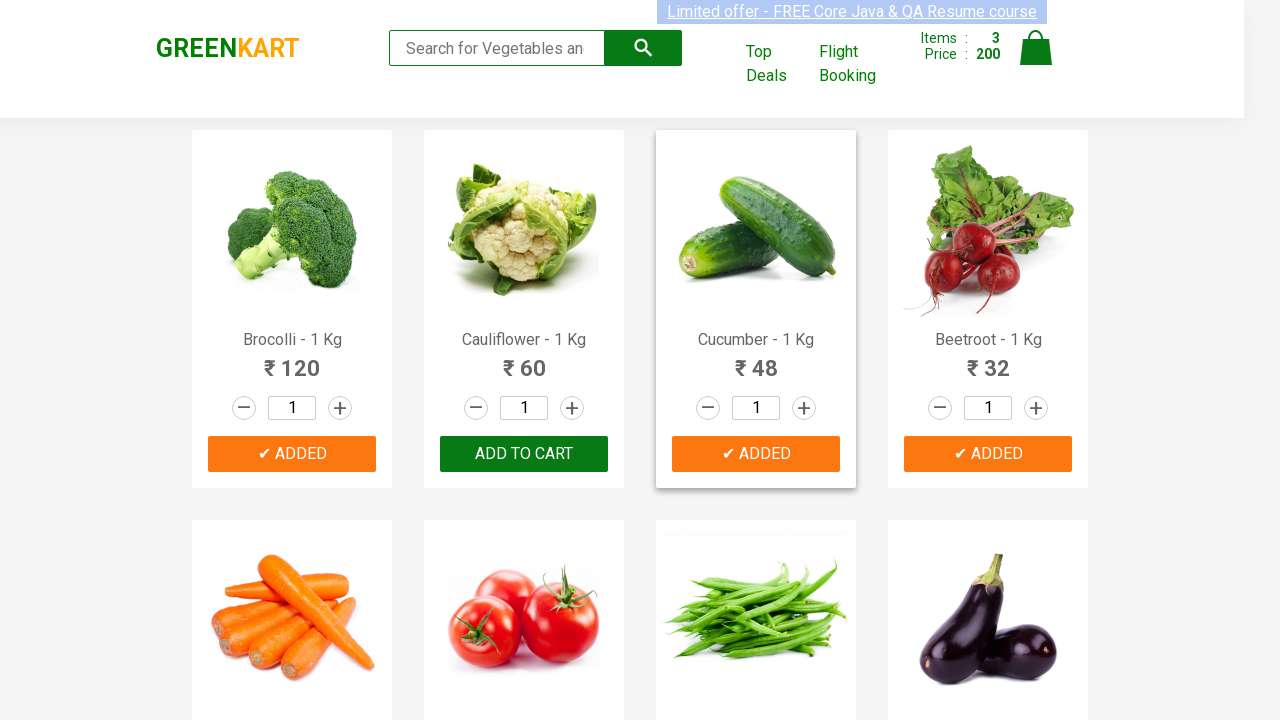

Retrieved product name: Tomato - 1 Kg
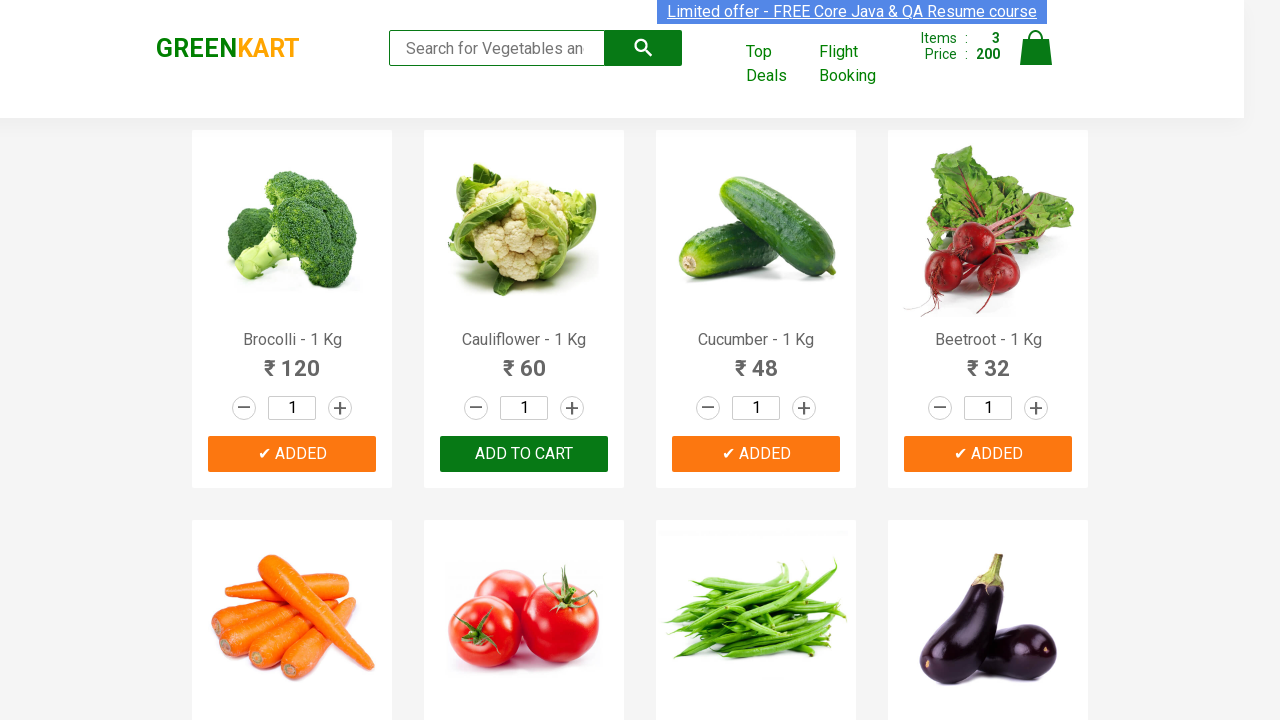

Clicked 'Add to Cart' for Tomato at (524, 360) on xpath=//div[@class='product-action']/button >> nth=5
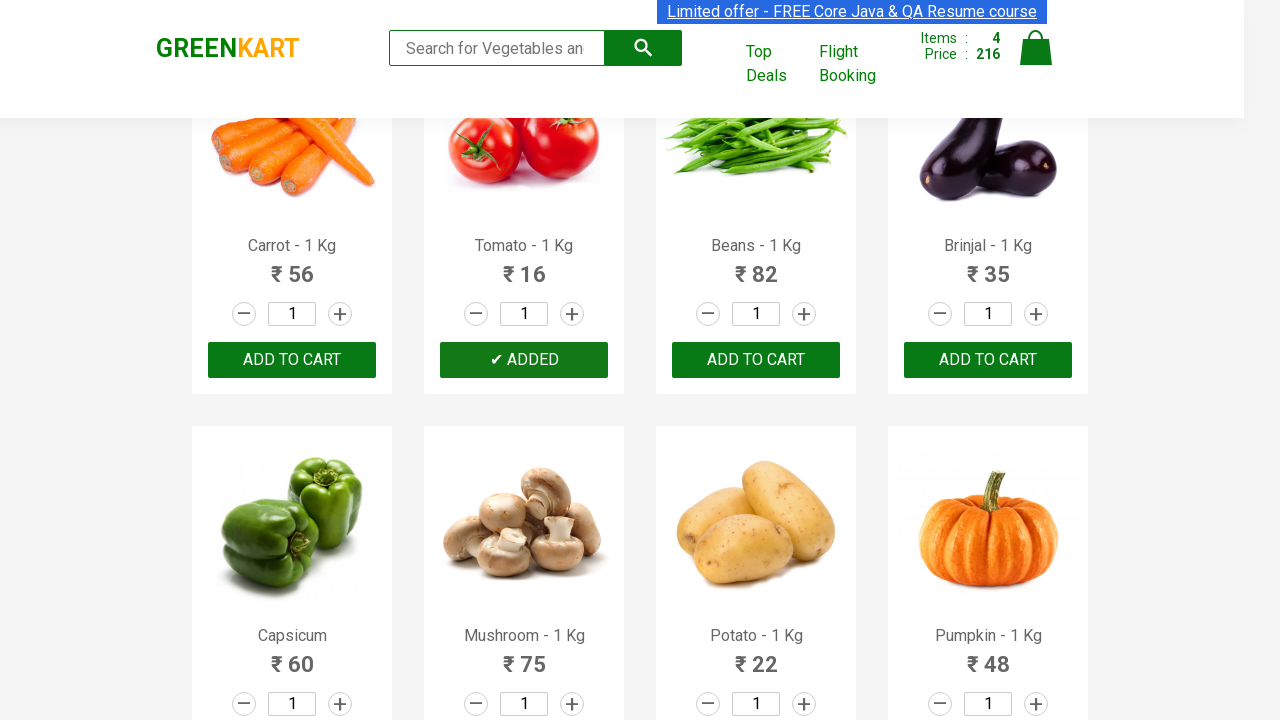

All 4 required items (Cucumber, Brocolli, Beetroot, Tomato) have been added to cart
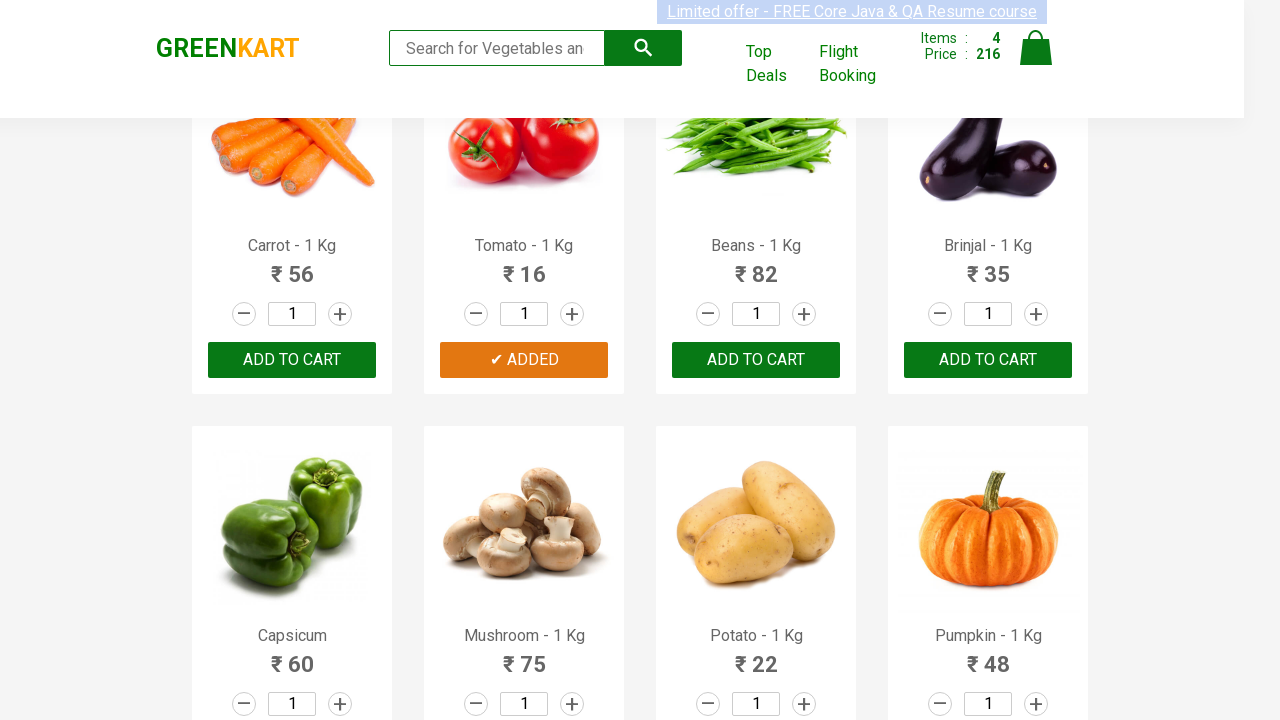

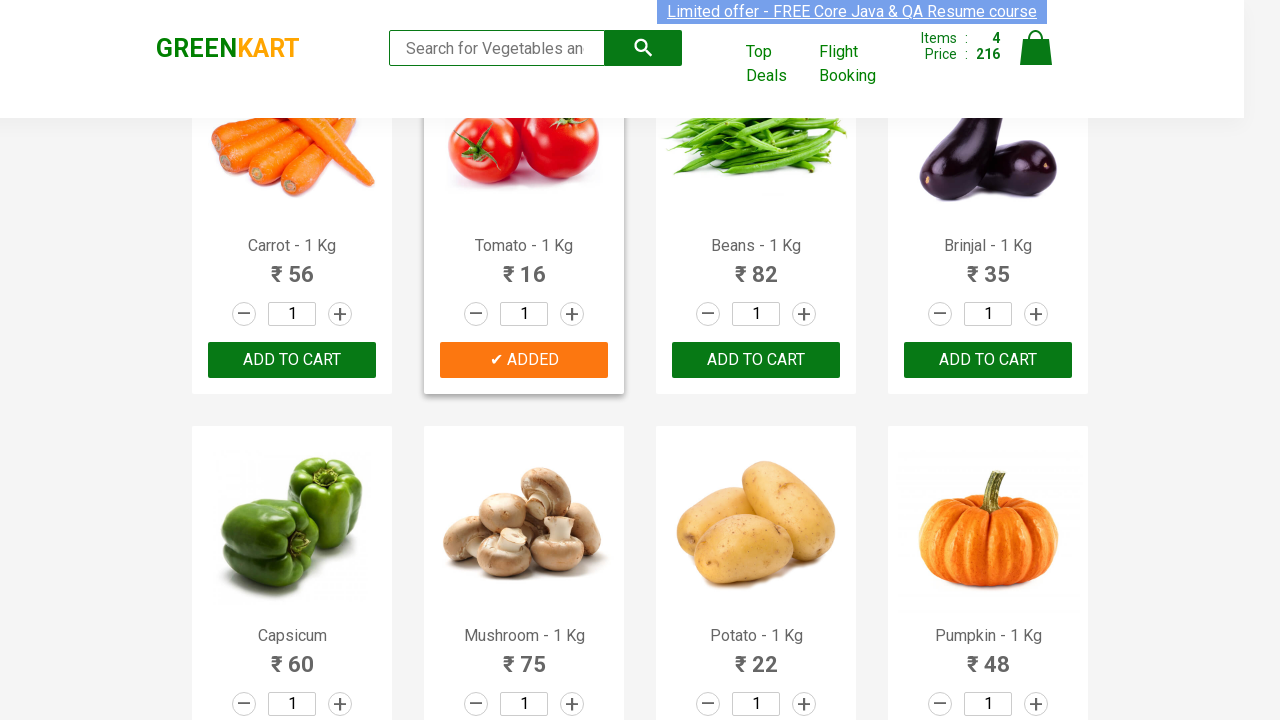